Navigates to W3Schools HTML table tutorial page and switches to the iframe containing the result preview

Starting URL: https://www.w3schools.com/html/tryit.asp?filename=tryhtml_table_intro

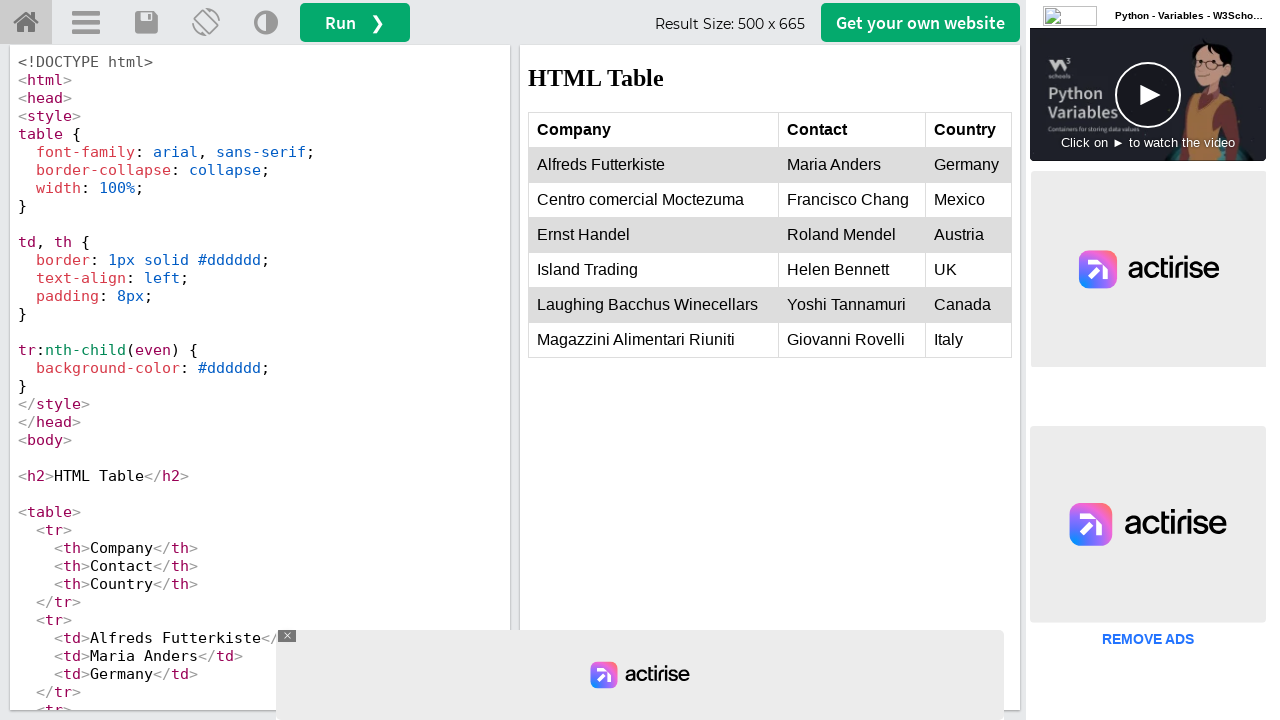

Set viewport to 1920x1080
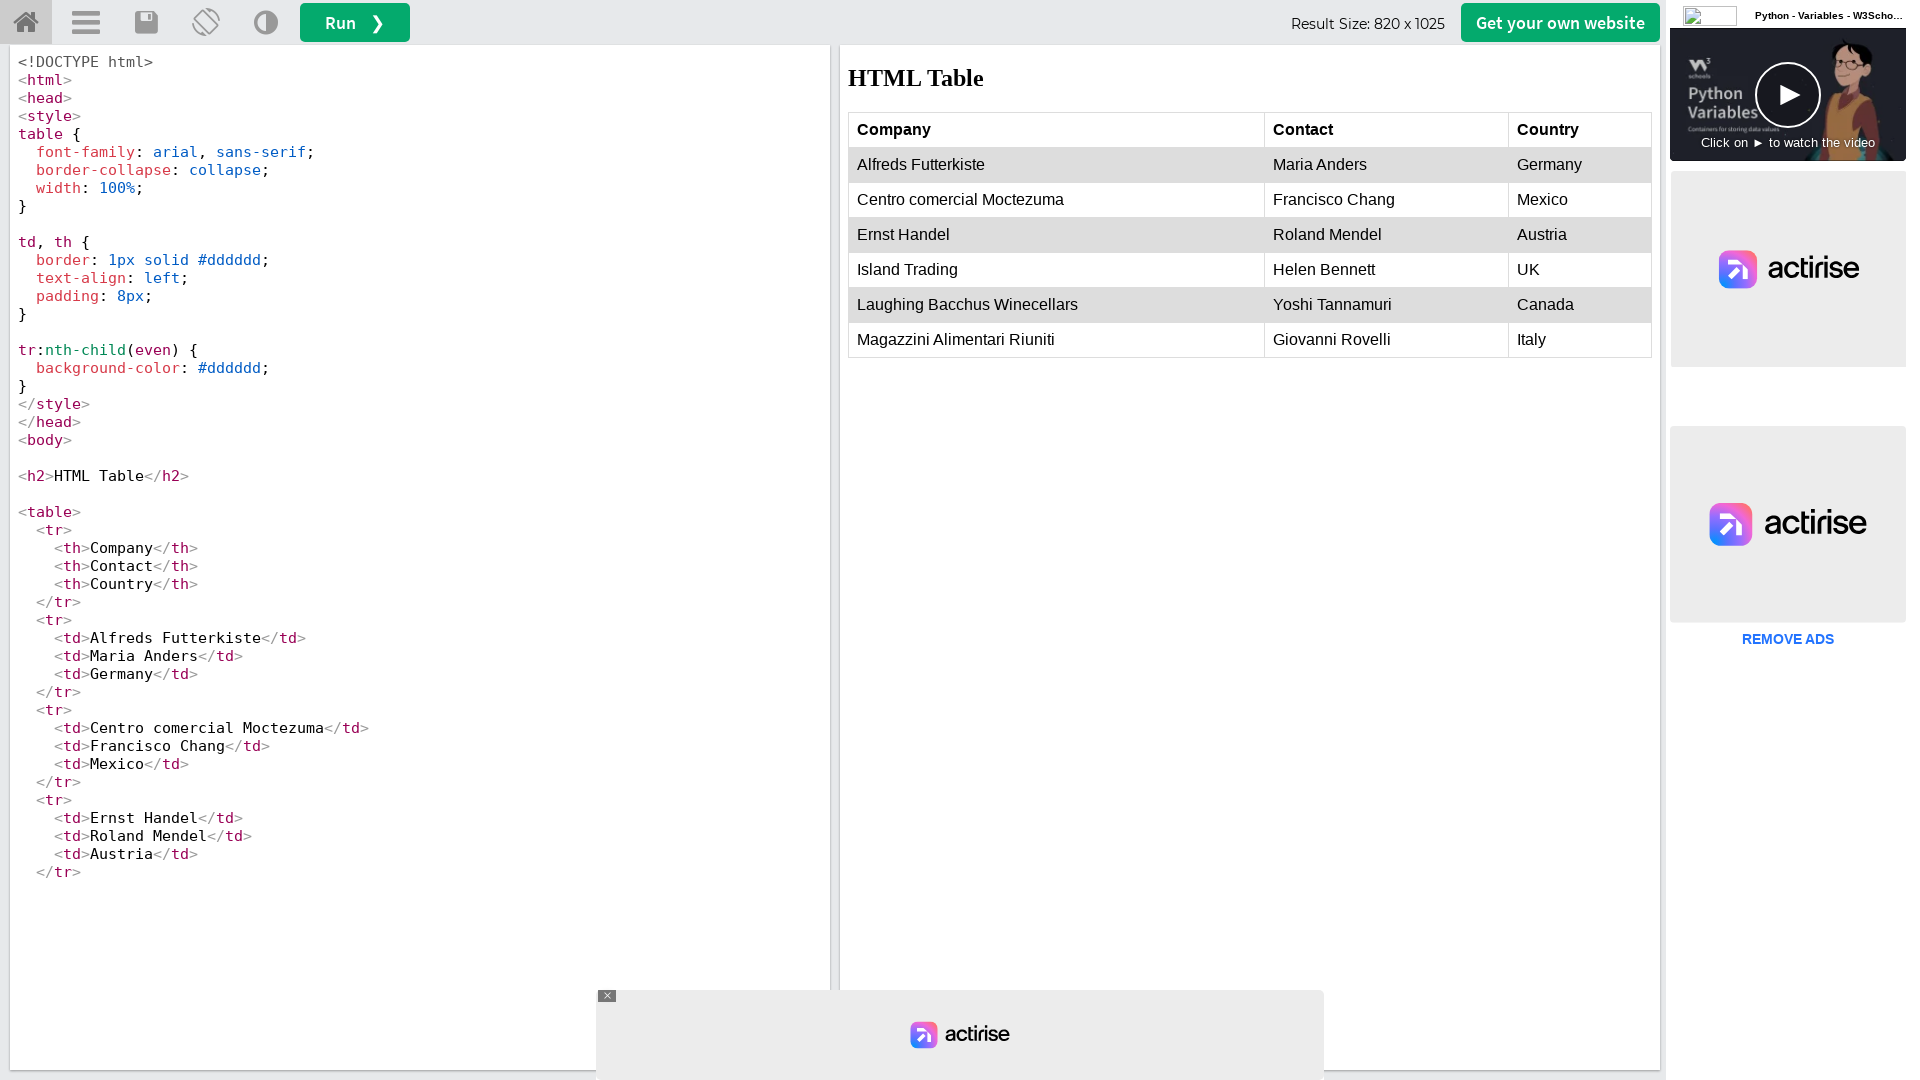

Located the iframe with ID 'iframeResult' containing the result preview
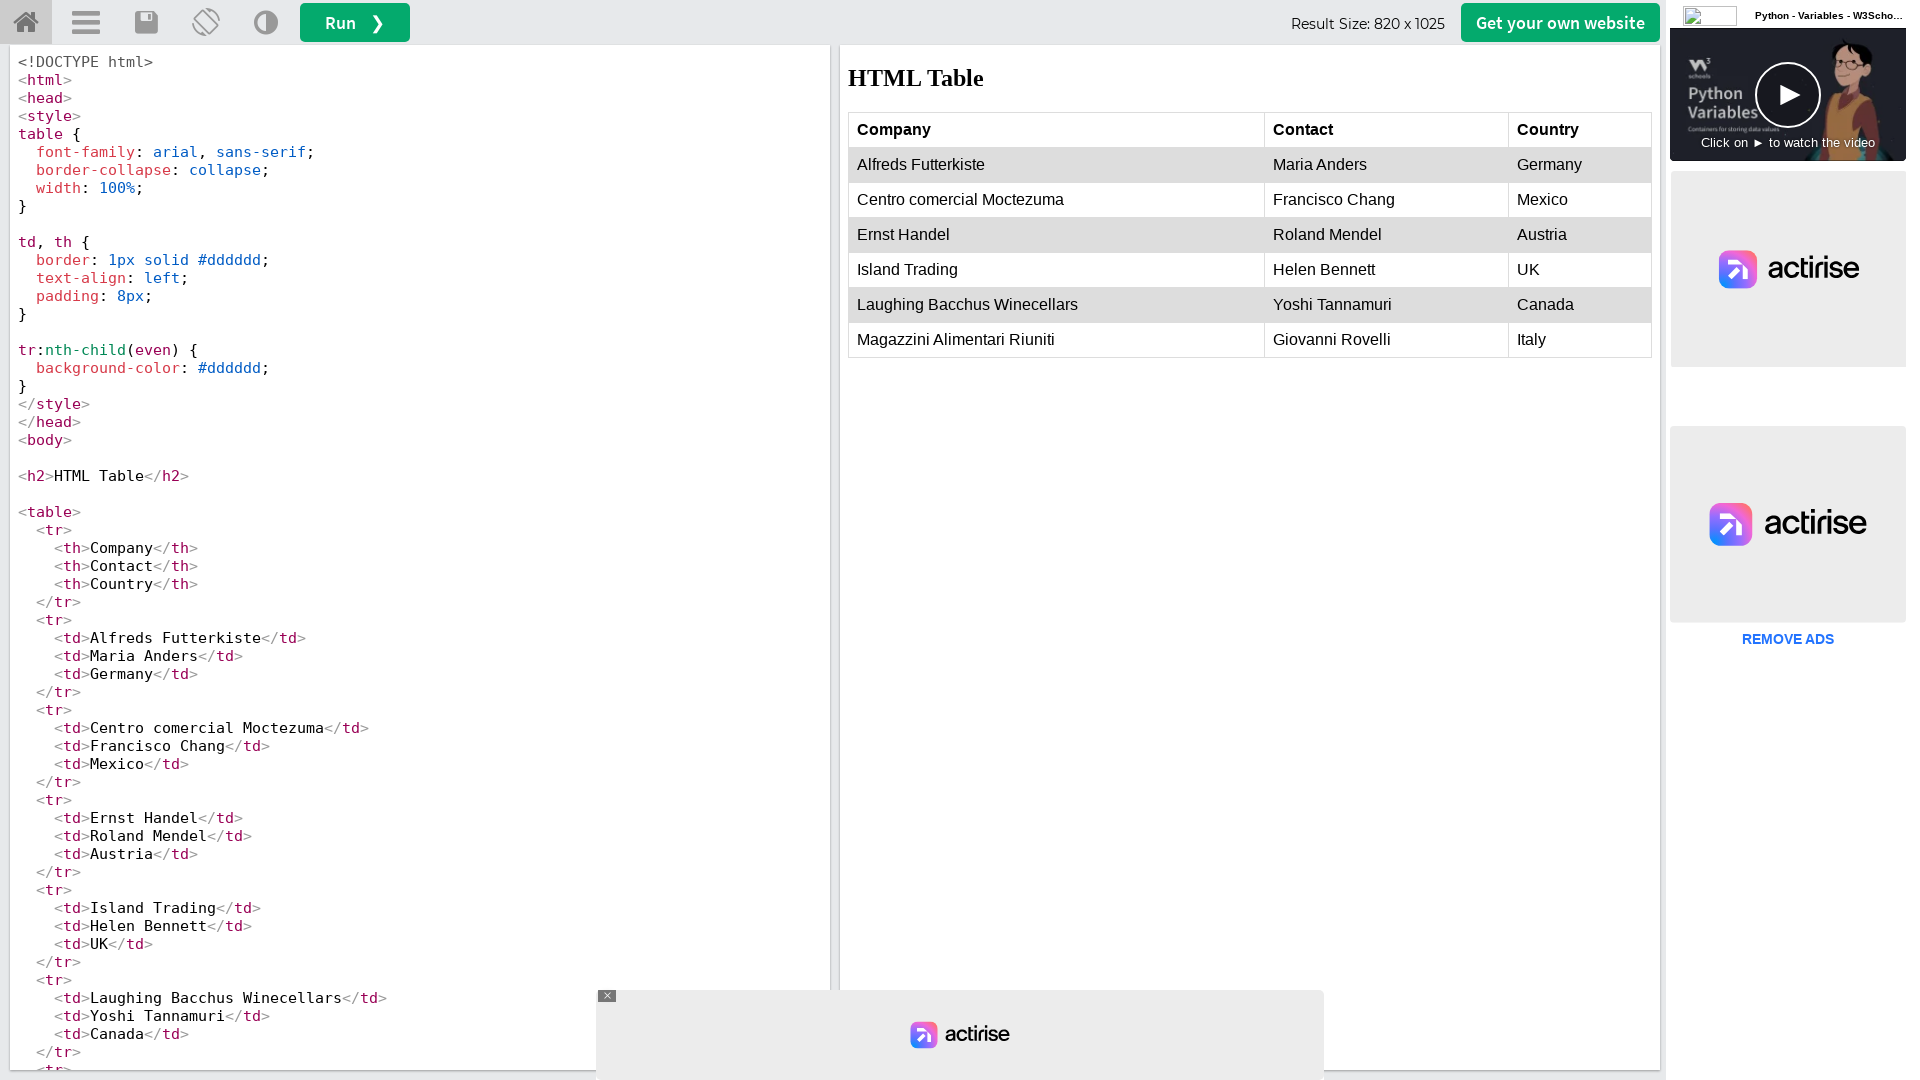

Waited for body element in iframe to load
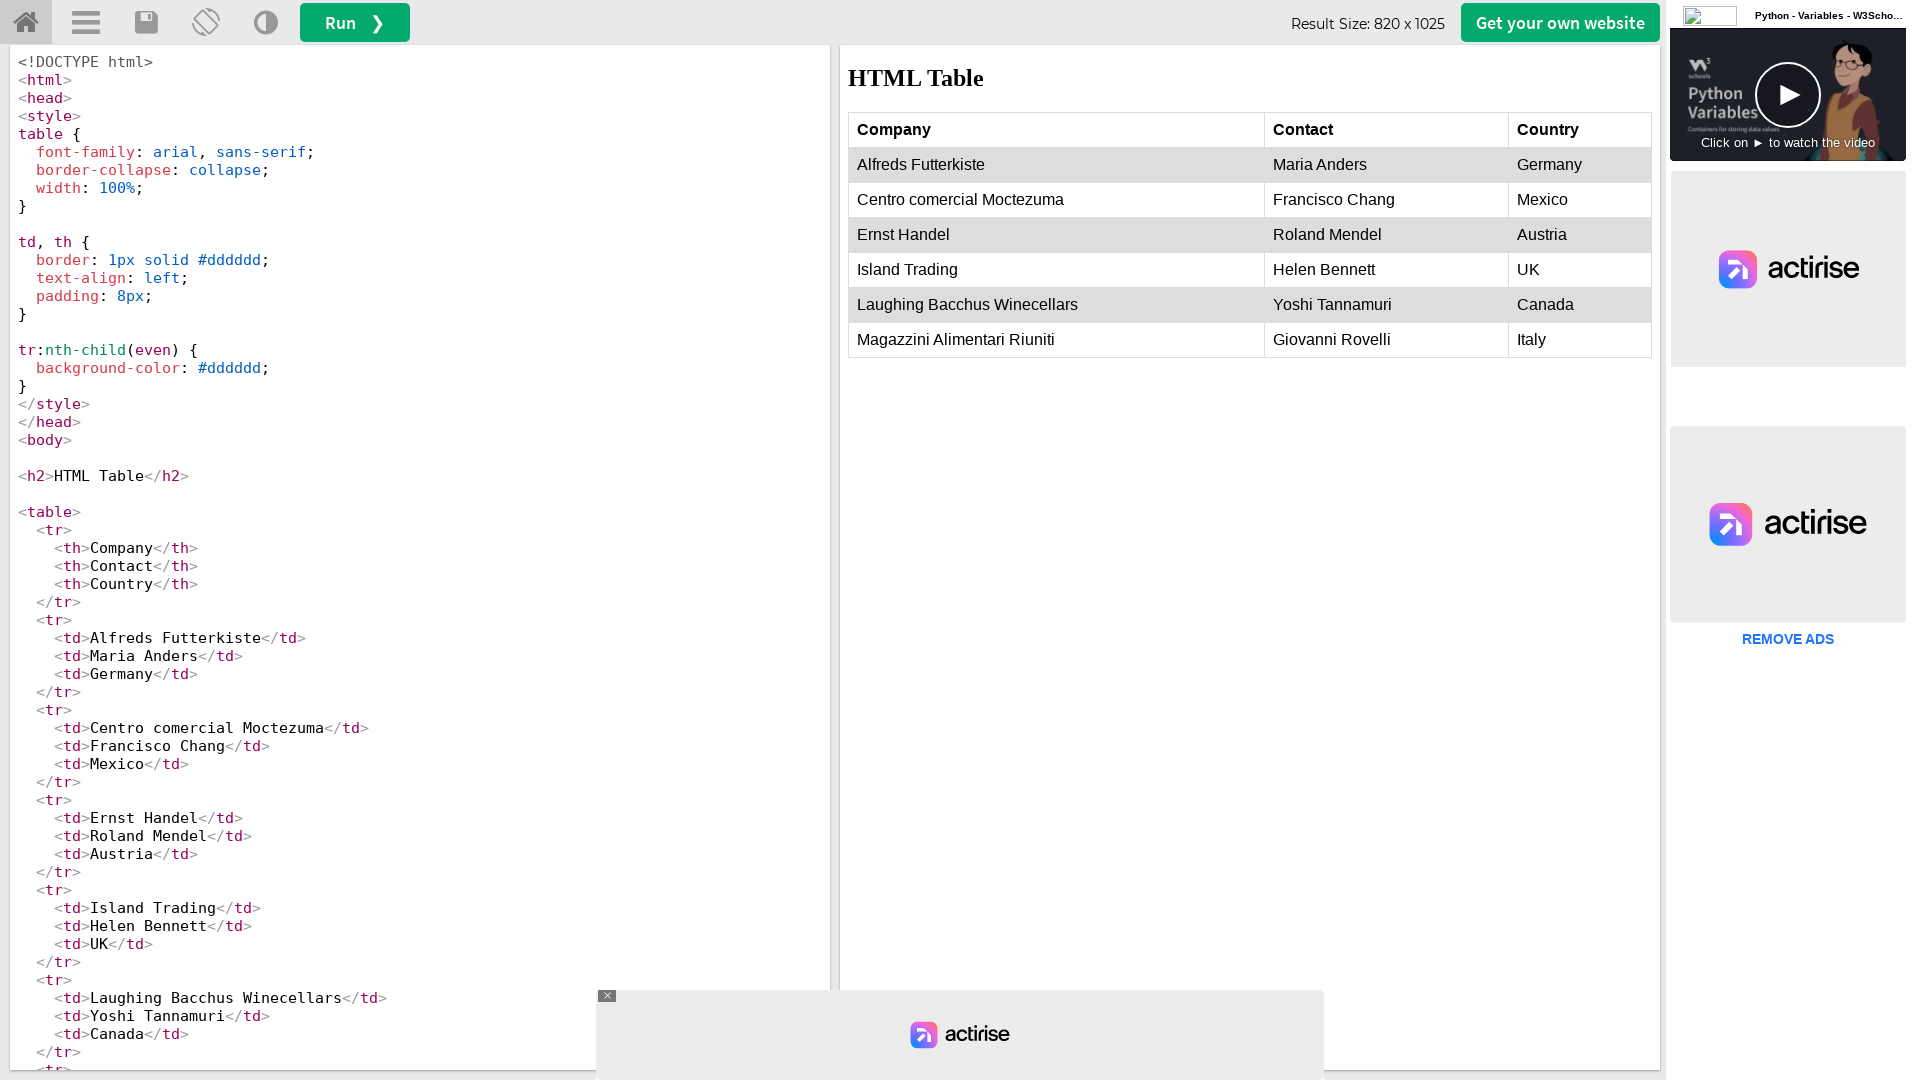

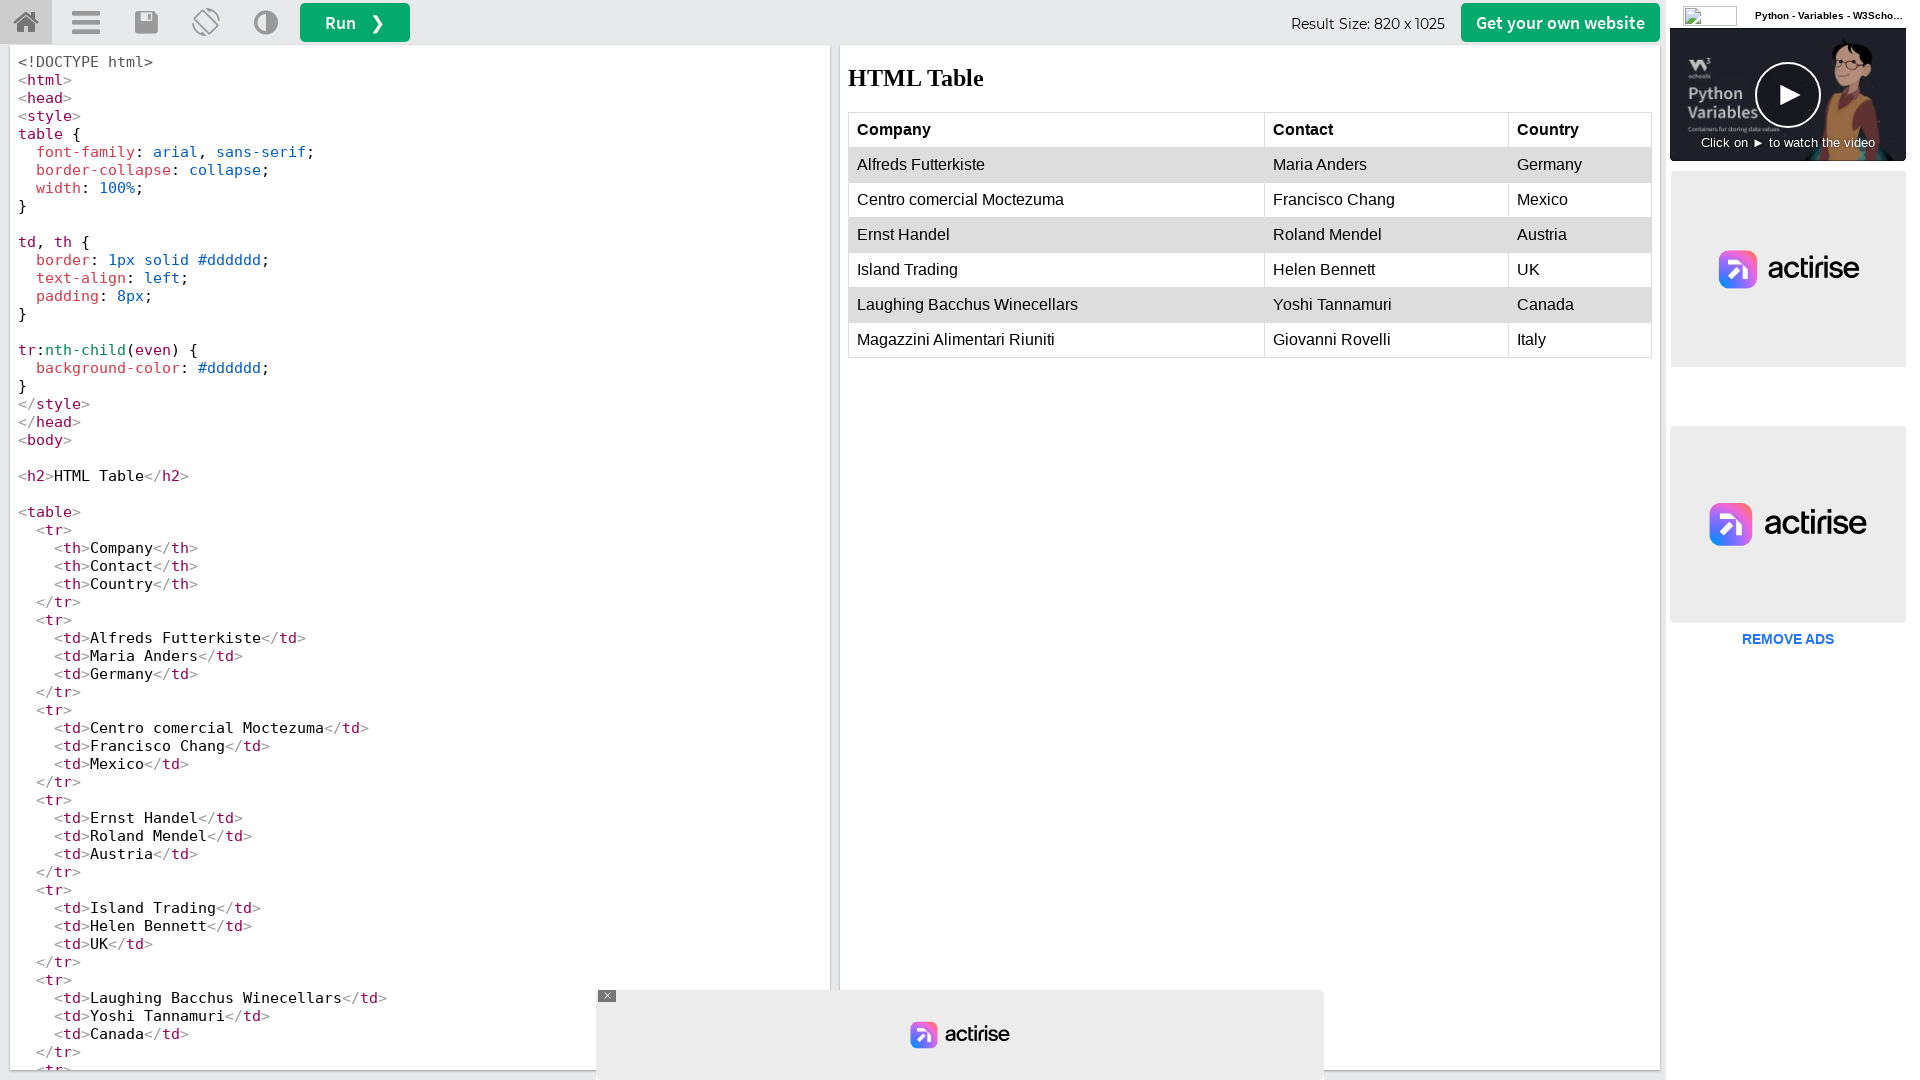